Tests the passenger count dropdown functionality by opening the dropdown, incrementing the adult passenger count 3 times, and closing the dropdown.

Starting URL: https://rahulshettyacademy.com/dropdownsPractise/

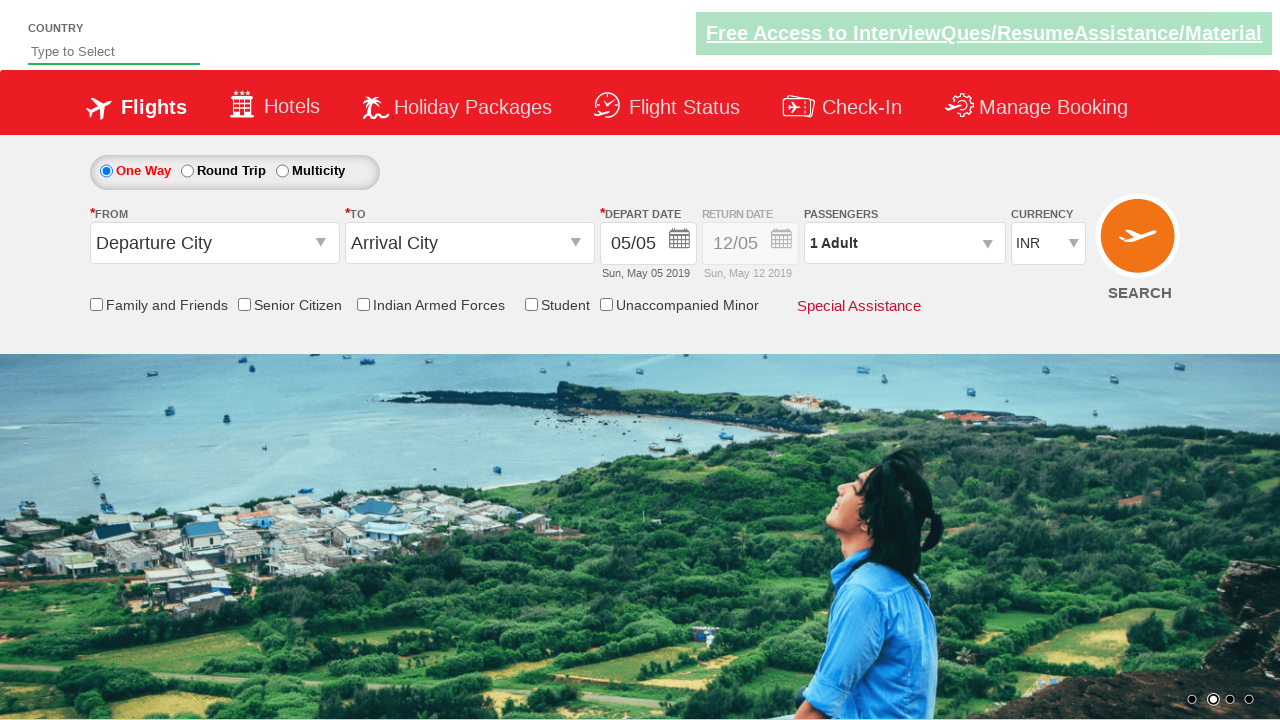

Navigated to dropdown practice page
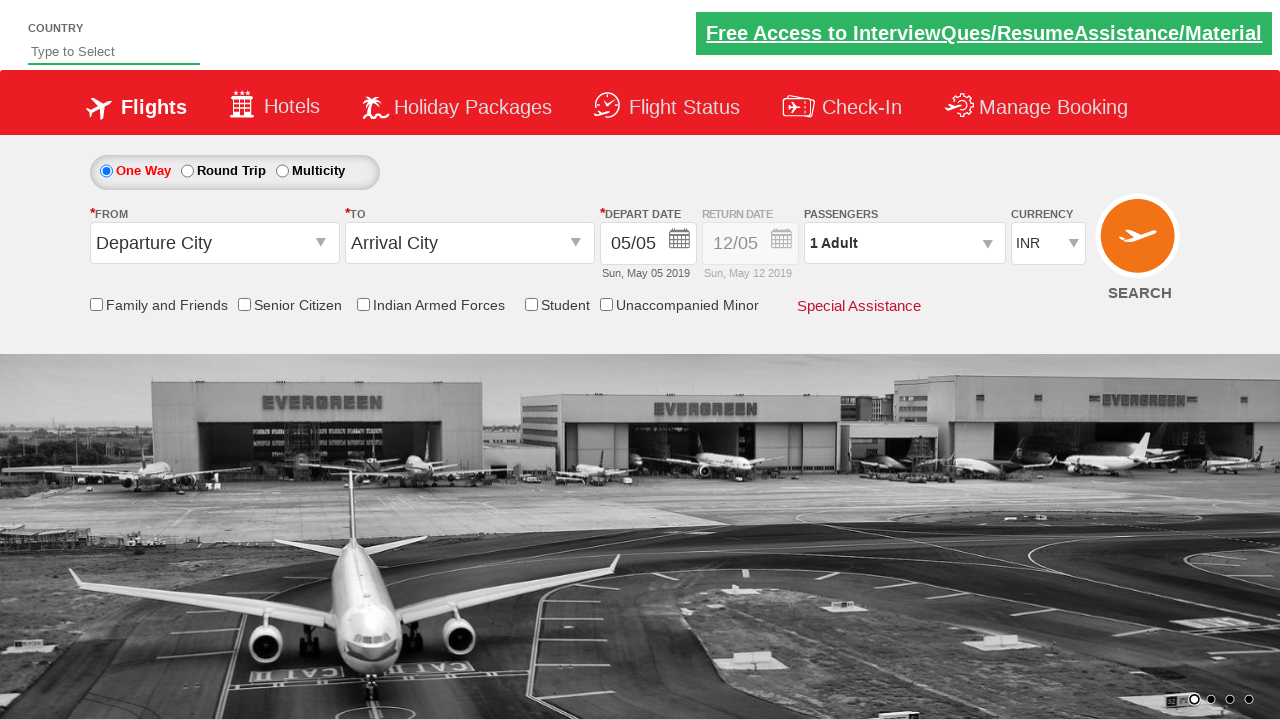

Opened passenger count dropdown at (904, 243) on #divpaxinfo
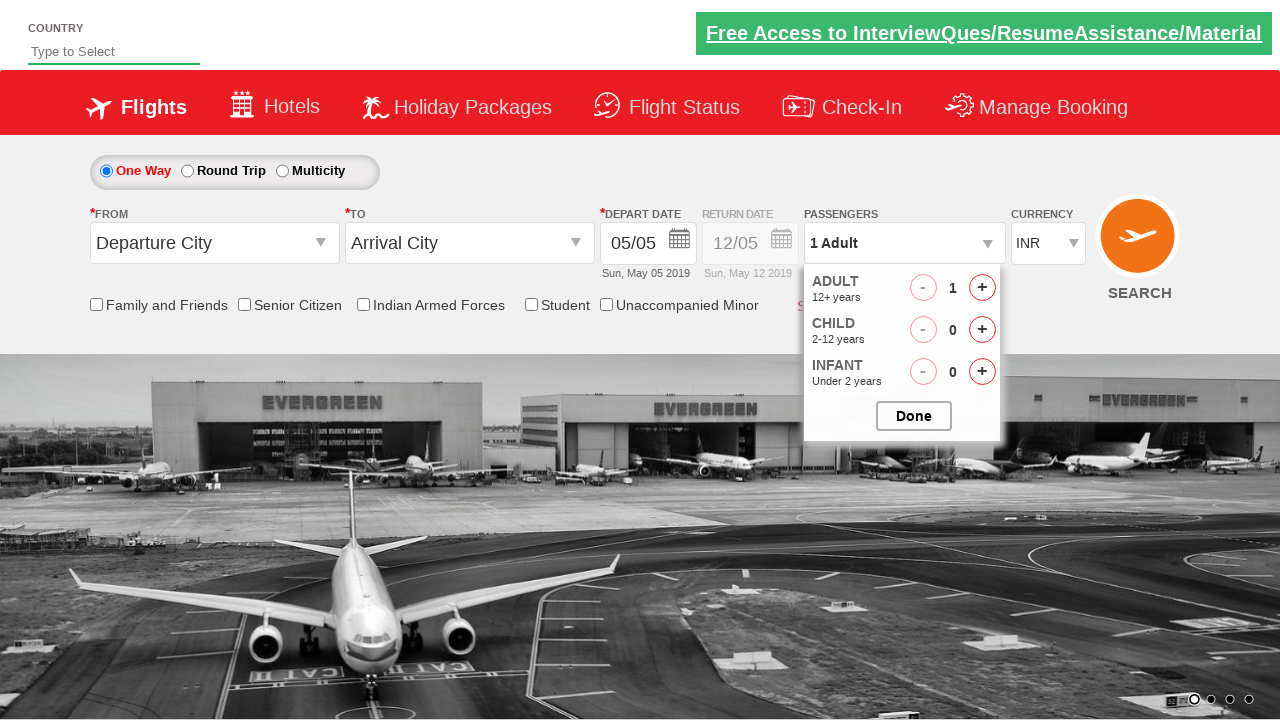

Incremented adult passenger count (increment 1 of 3) at (982, 288) on #hrefIncAdt
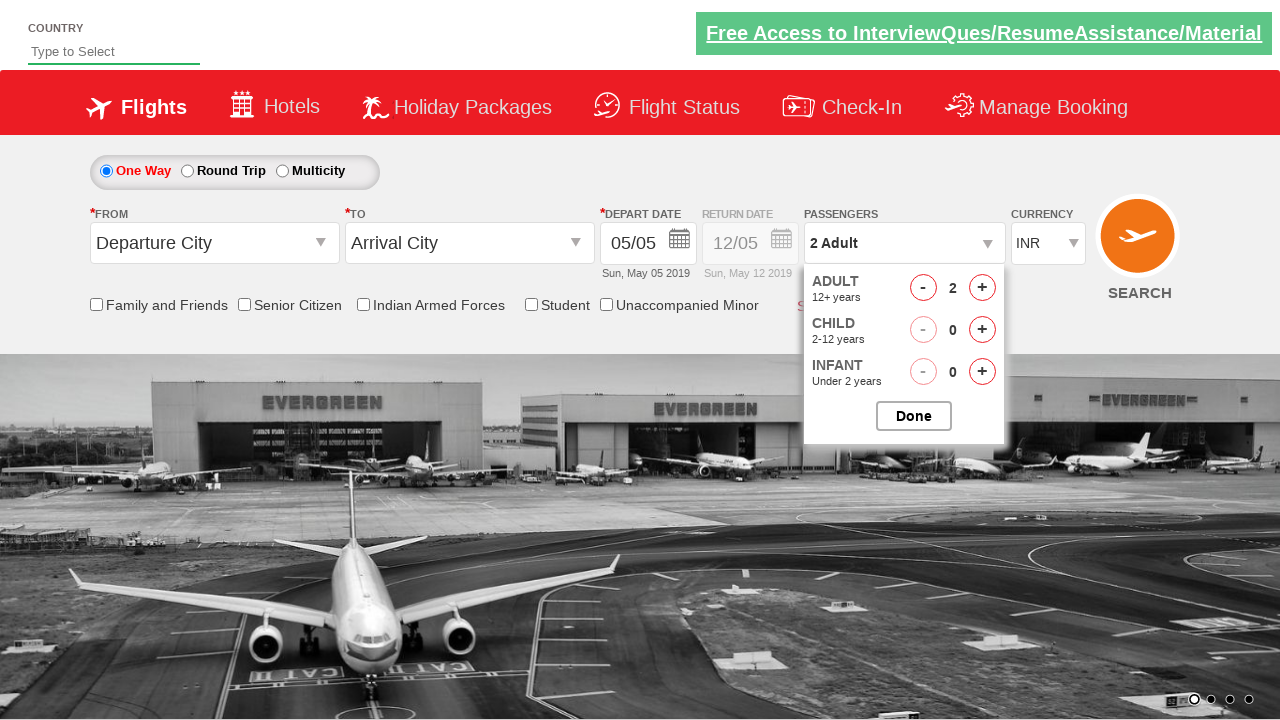

Incremented adult passenger count (increment 2 of 3) at (982, 288) on #hrefIncAdt
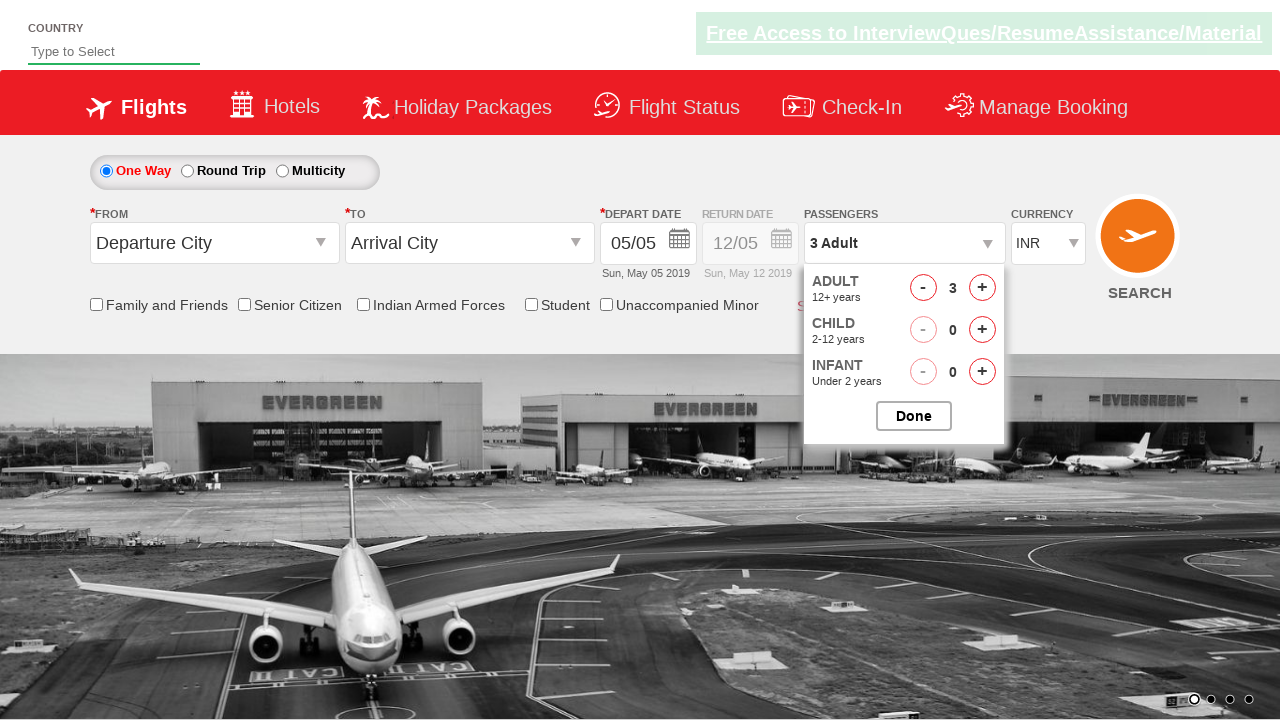

Incremented adult passenger count (increment 3 of 3) at (982, 288) on #hrefIncAdt
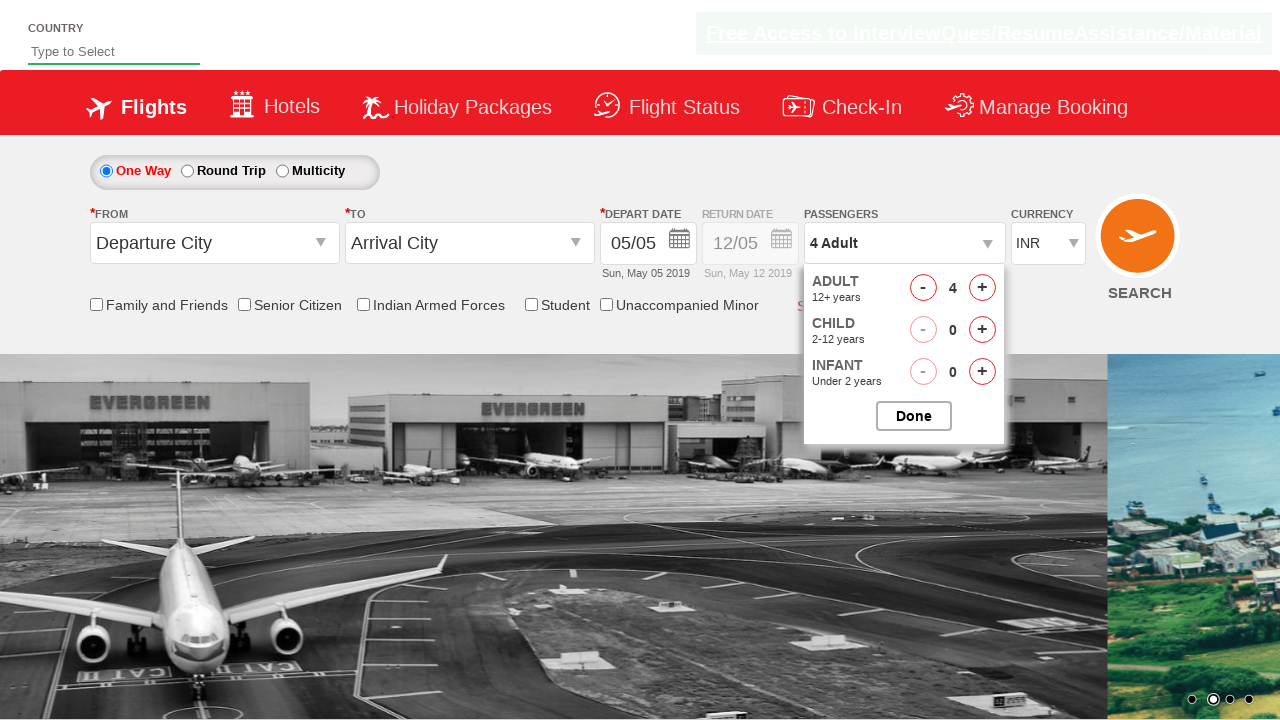

Closed passenger count dropdown at (914, 416) on #btnclosepaxoption
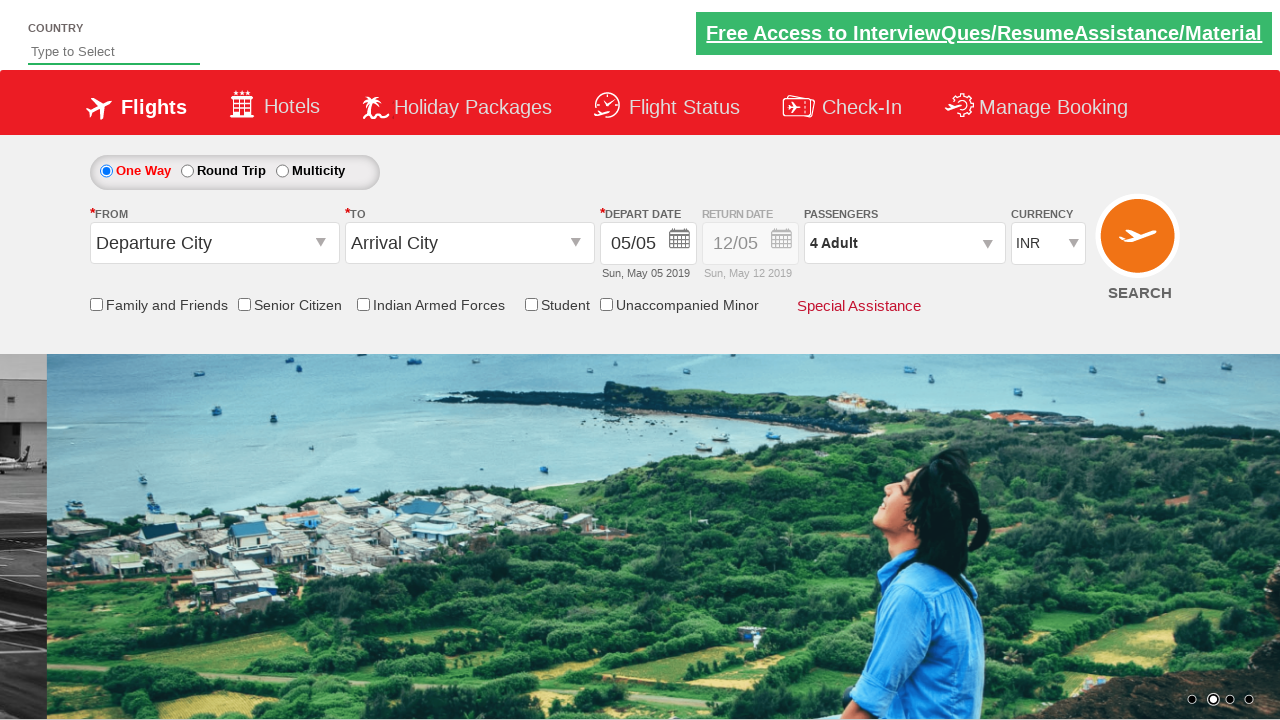

Verified dropdown element is visible with updated passenger count
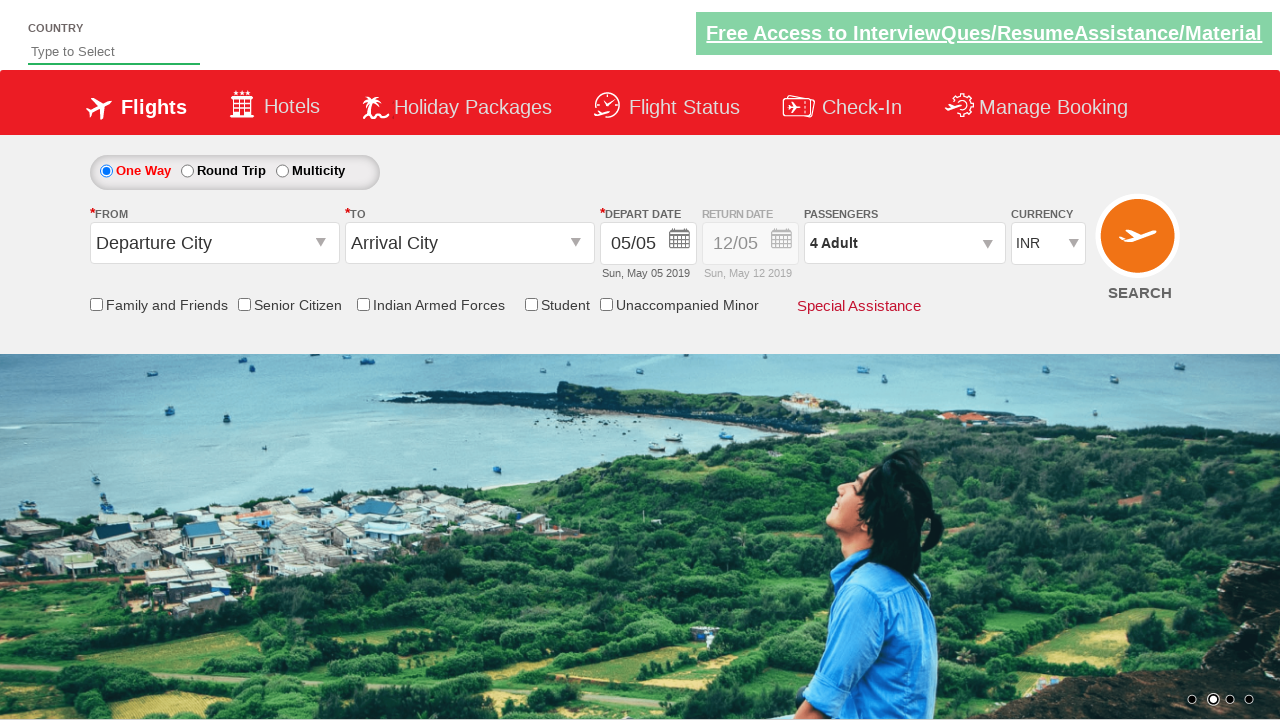

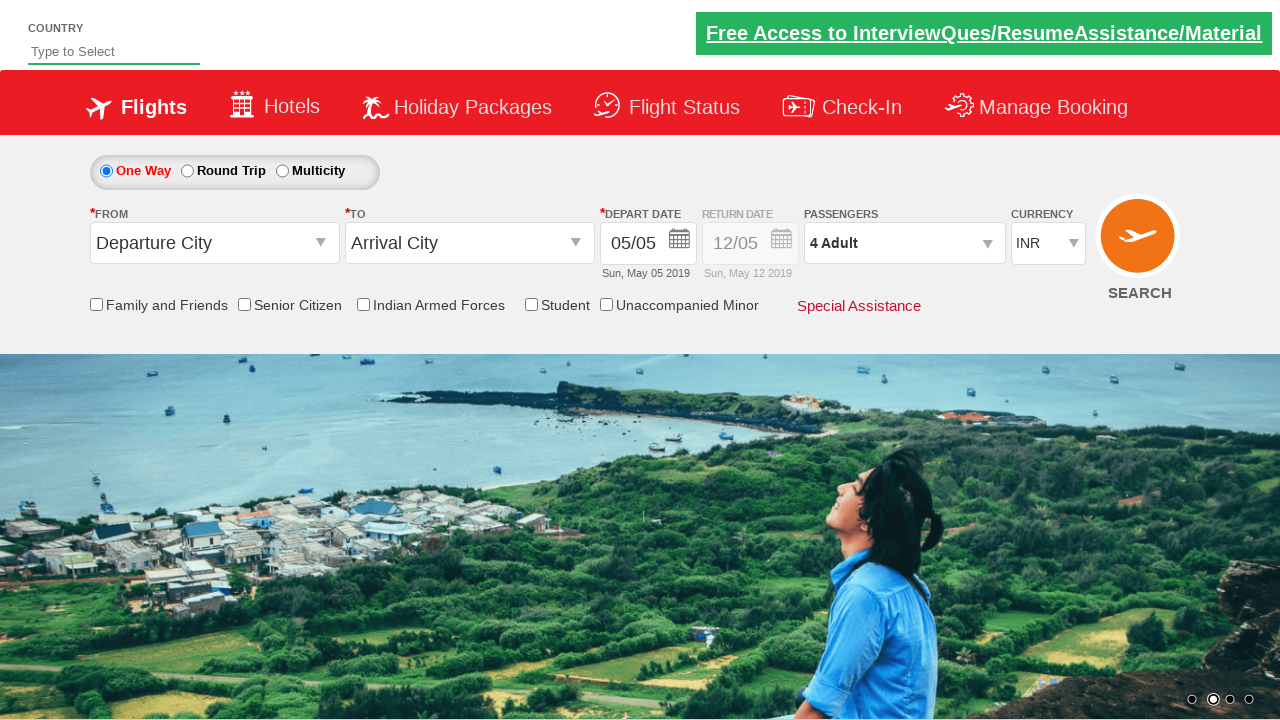